Tests the date and time picker by clearing the input field and typing a specific date and time value directly

Starting URL: https://demoqa.com/date-picker

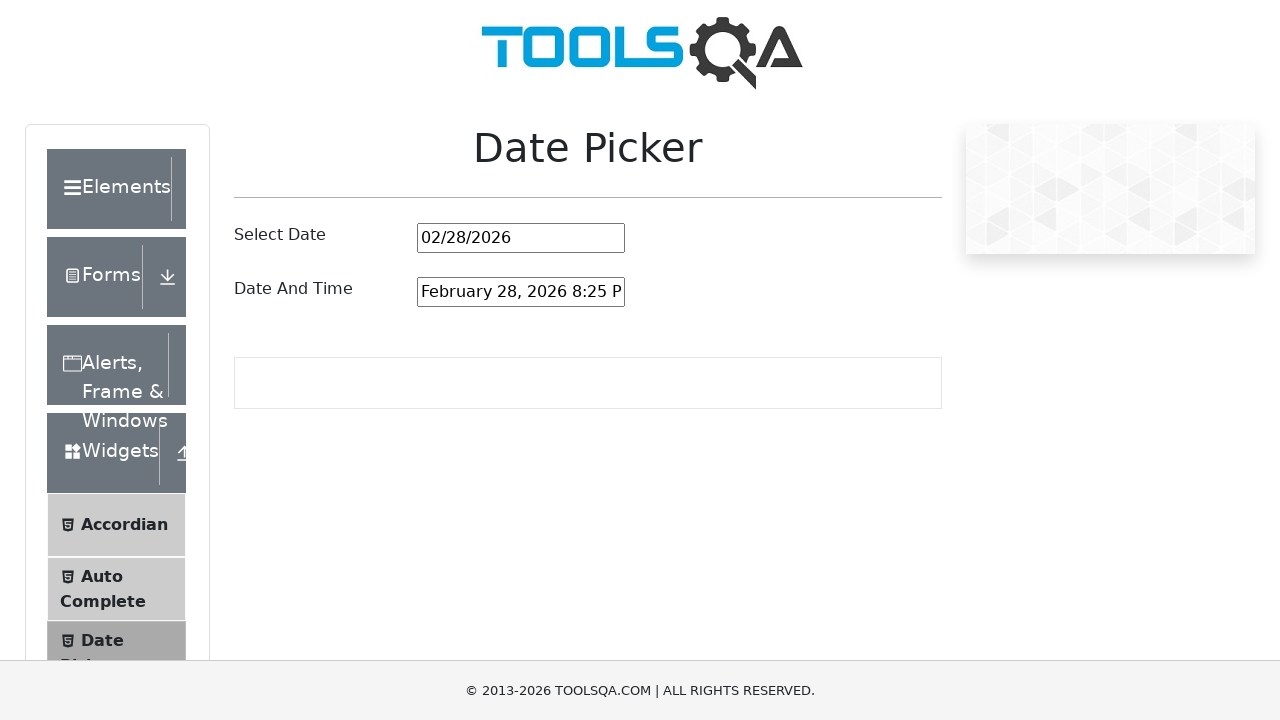

Clicked on the date and time picker input field at (521, 292) on #dateAndTimePickerInput
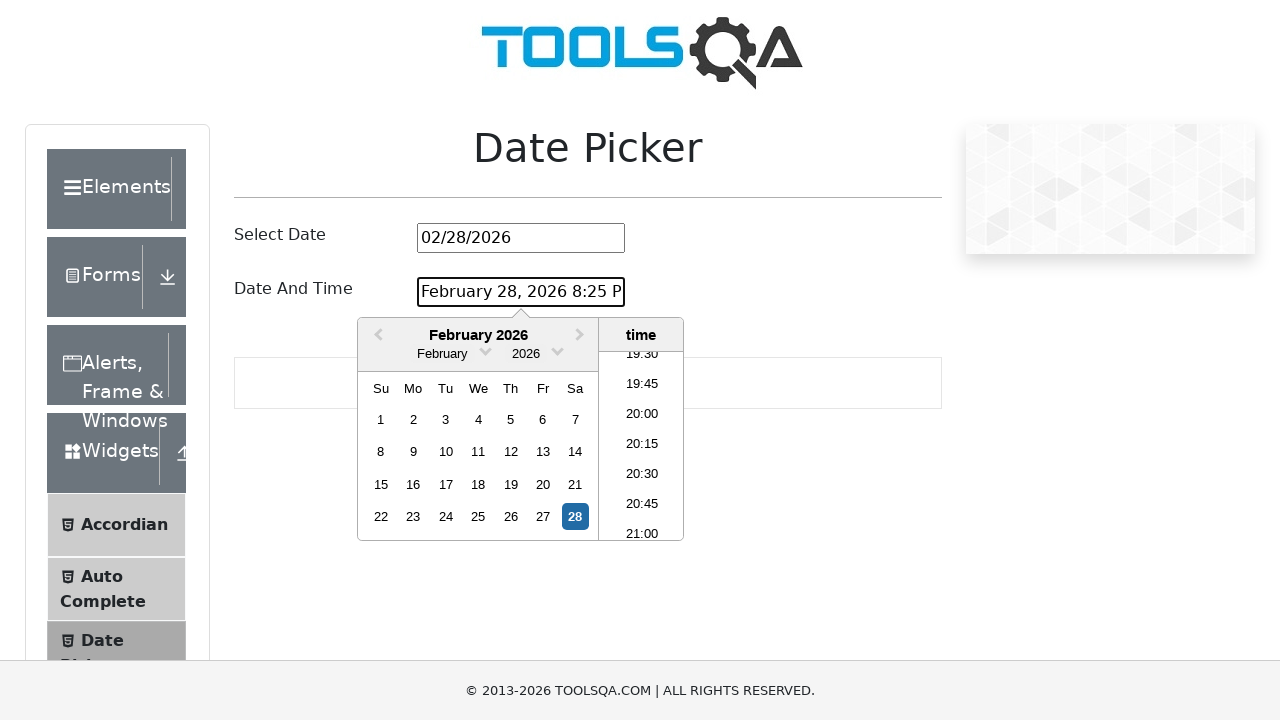

Selected all text in the input field using Ctrl+A
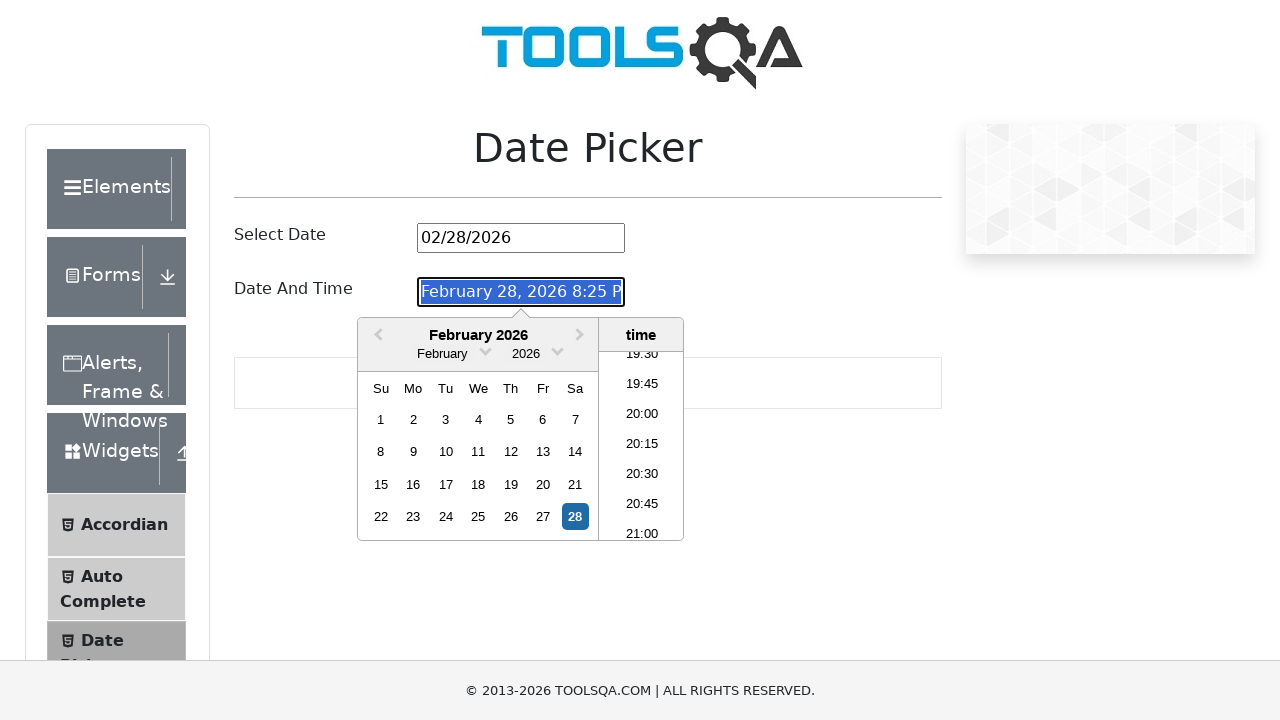

Deleted the selected text from the input field
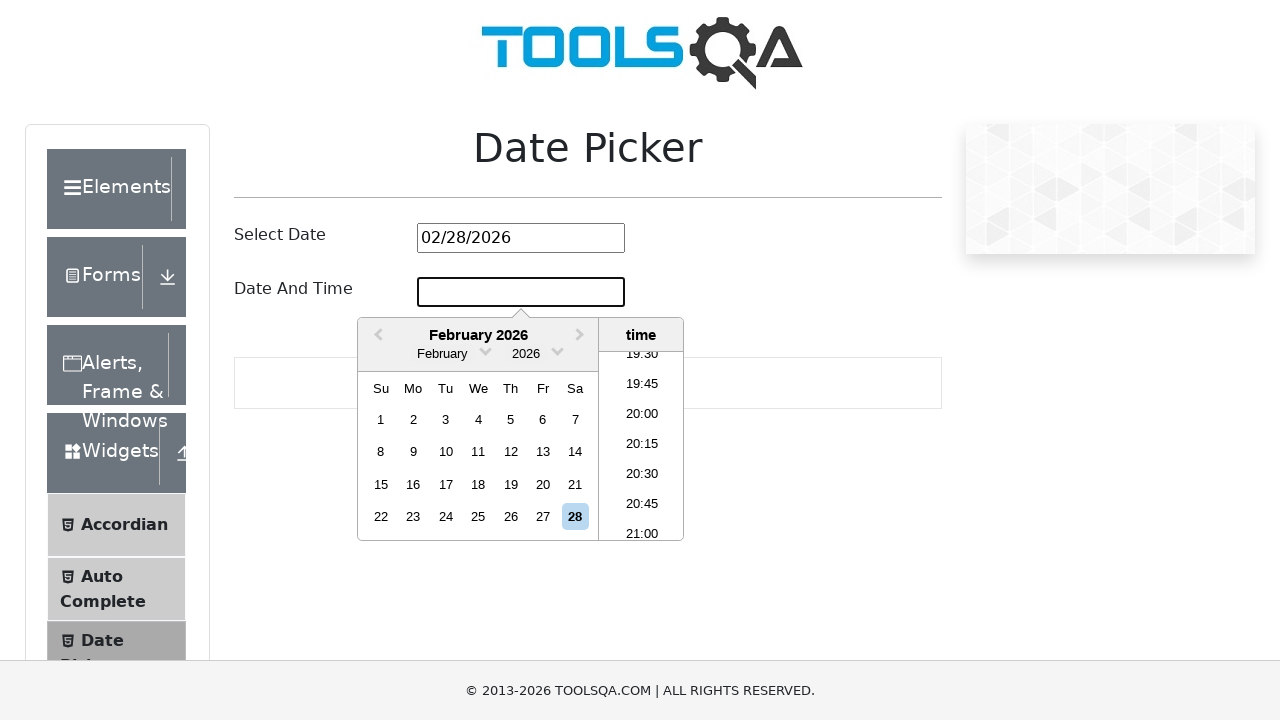

Filled the input field with 'April 14, 1999 8:15 PM' on #dateAndTimePickerInput
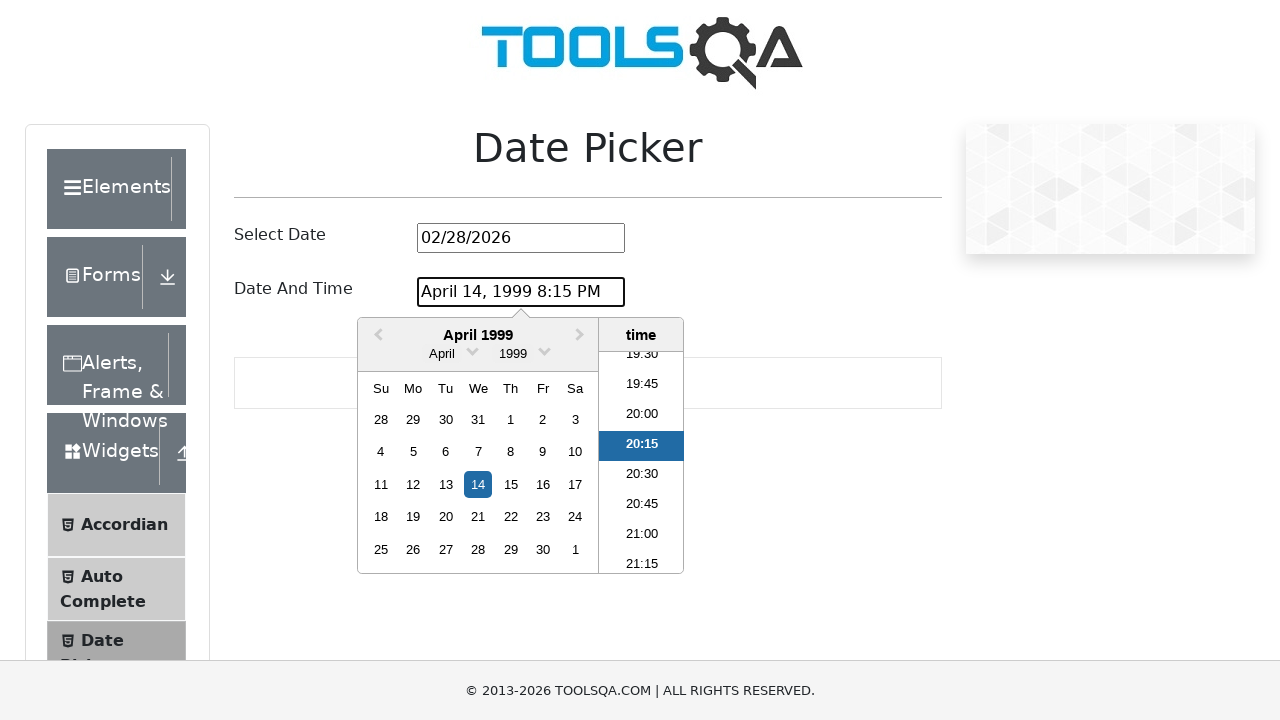

Pressed Enter to confirm the date and time entry
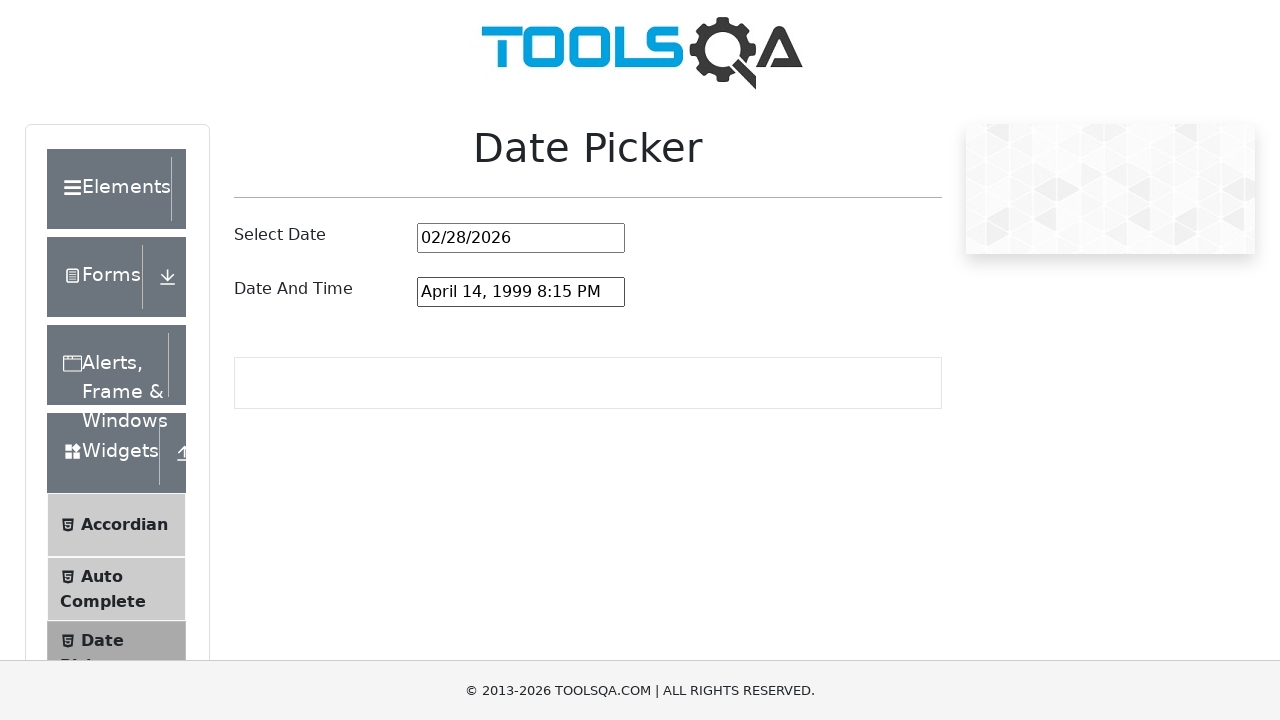

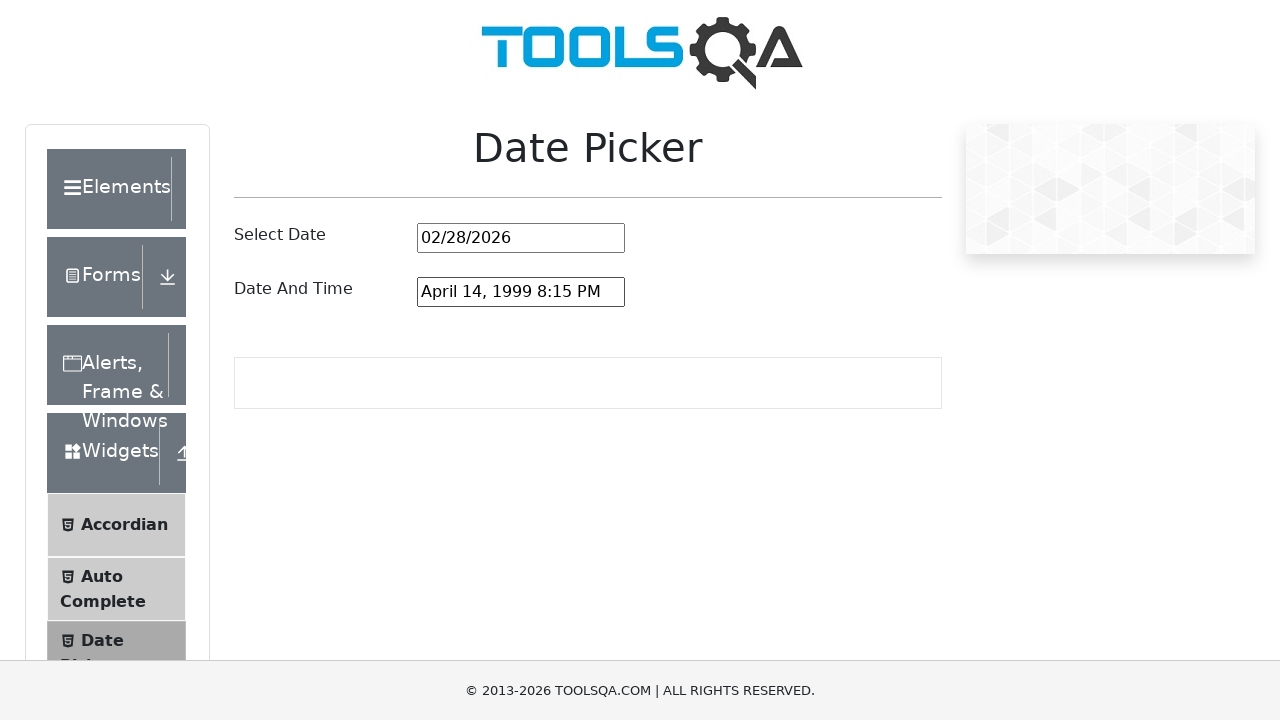